Tests the forgot password form functionality by entering an email address and submitting the form on a public demo site designed for automation testing.

Starting URL: https://the-internet.herokuapp.com/forgot_password

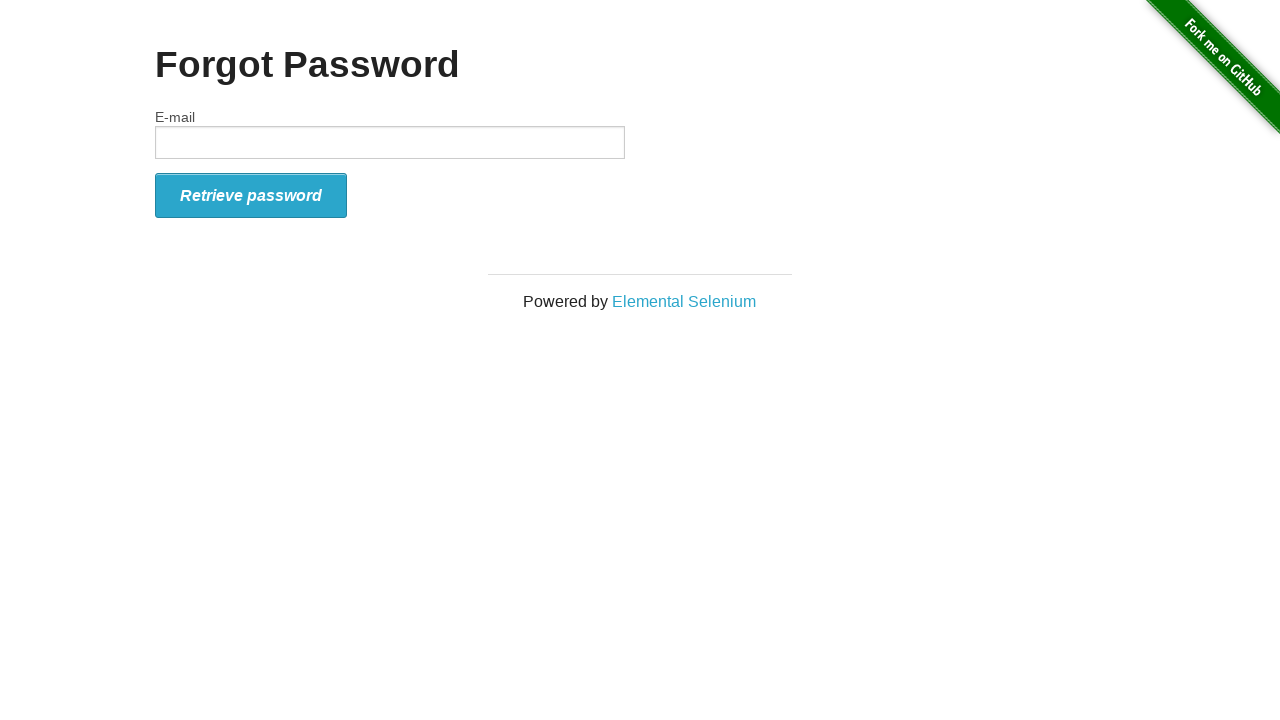

Filled email field with 'testuser2024@example.com' on #email
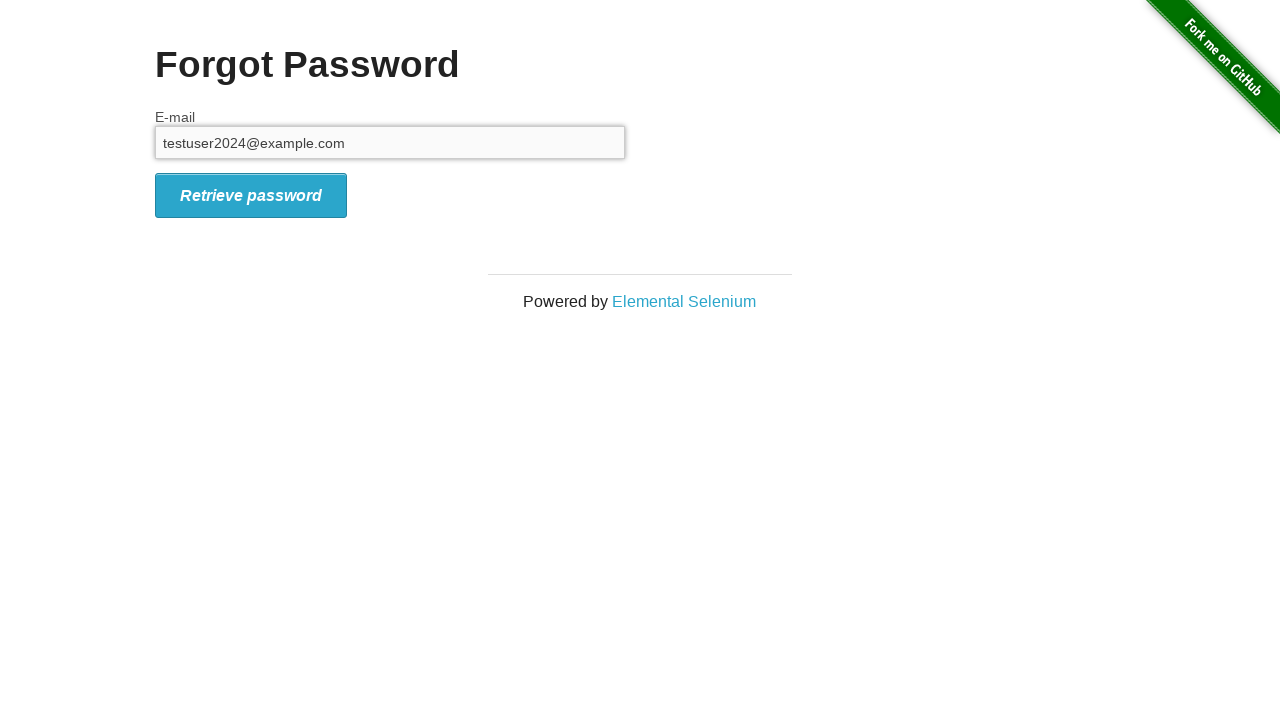

Clicked submit button to request password reset at (251, 195) on #form_submit
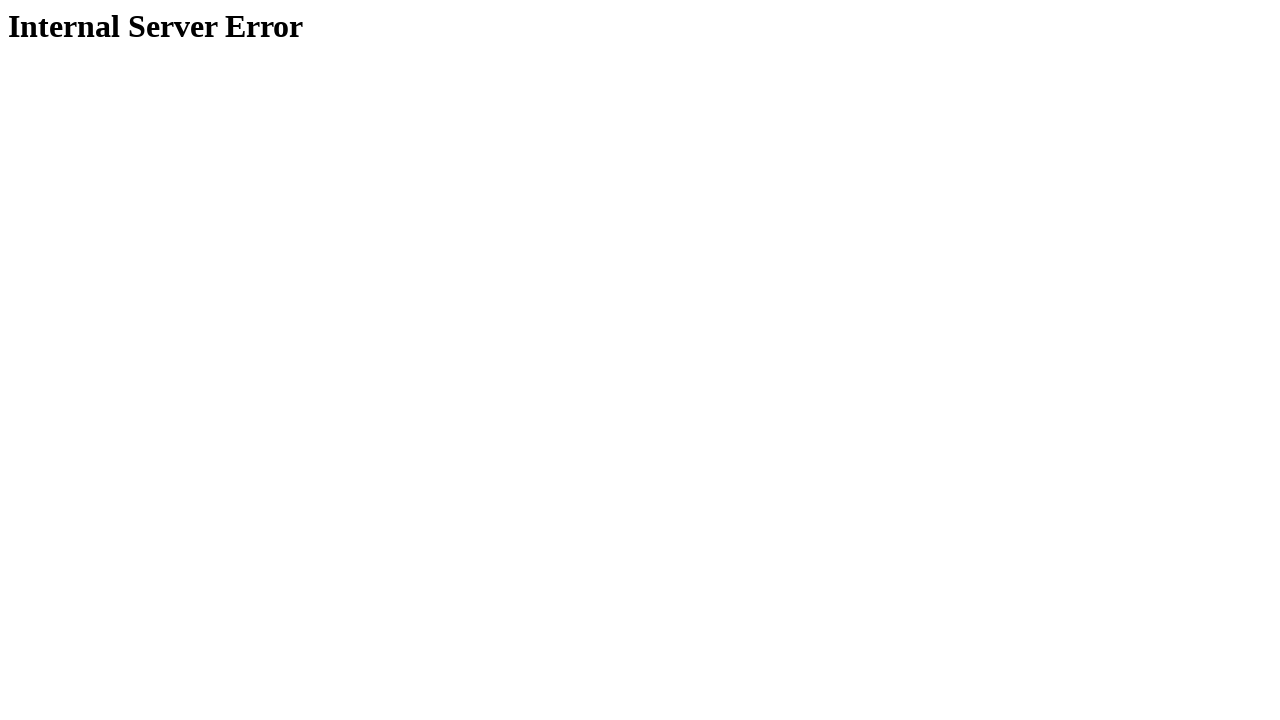

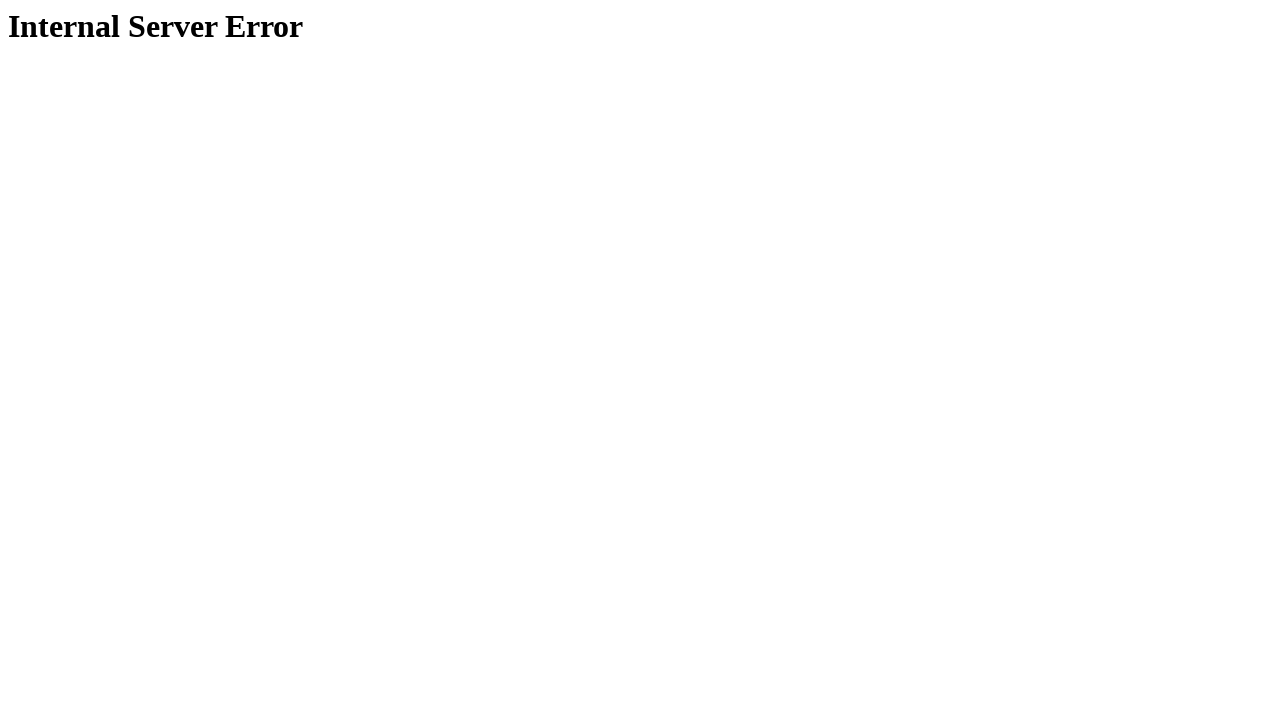